Navigates to Walmart website and verifies the page title contains the expected site name

Starting URL: https://walmart.com

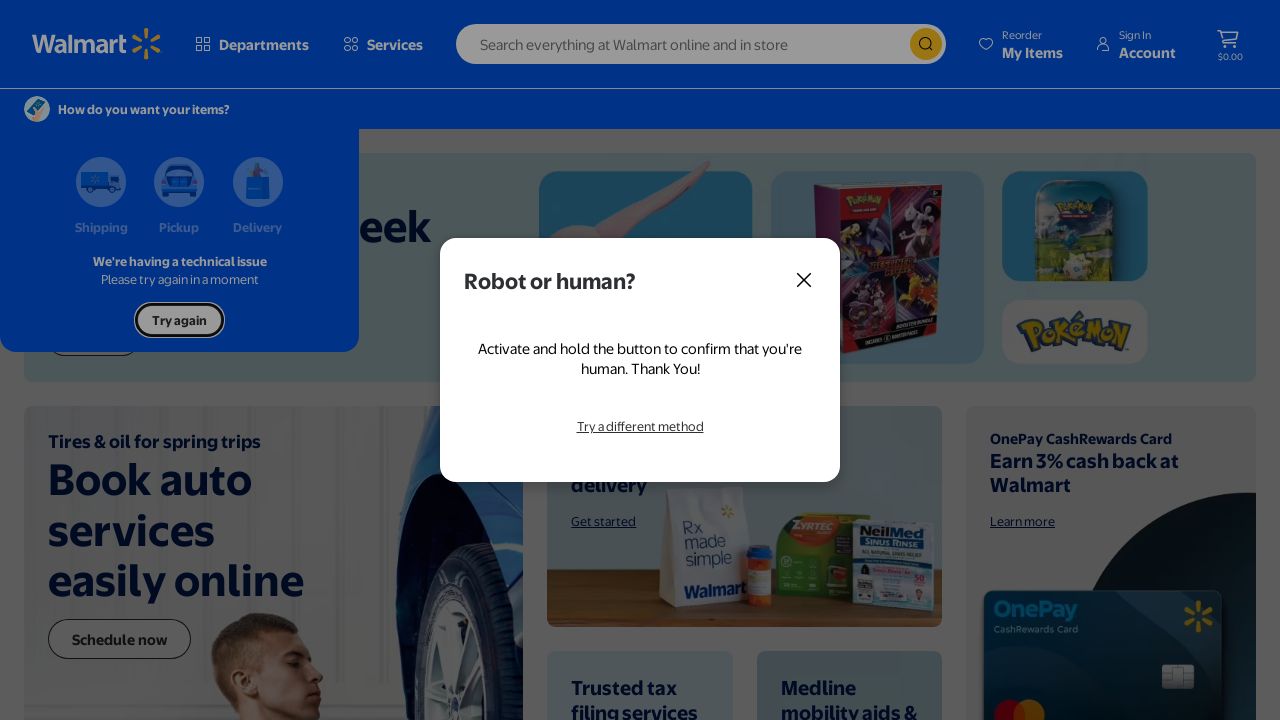

Waited for page to reach domcontentloaded state
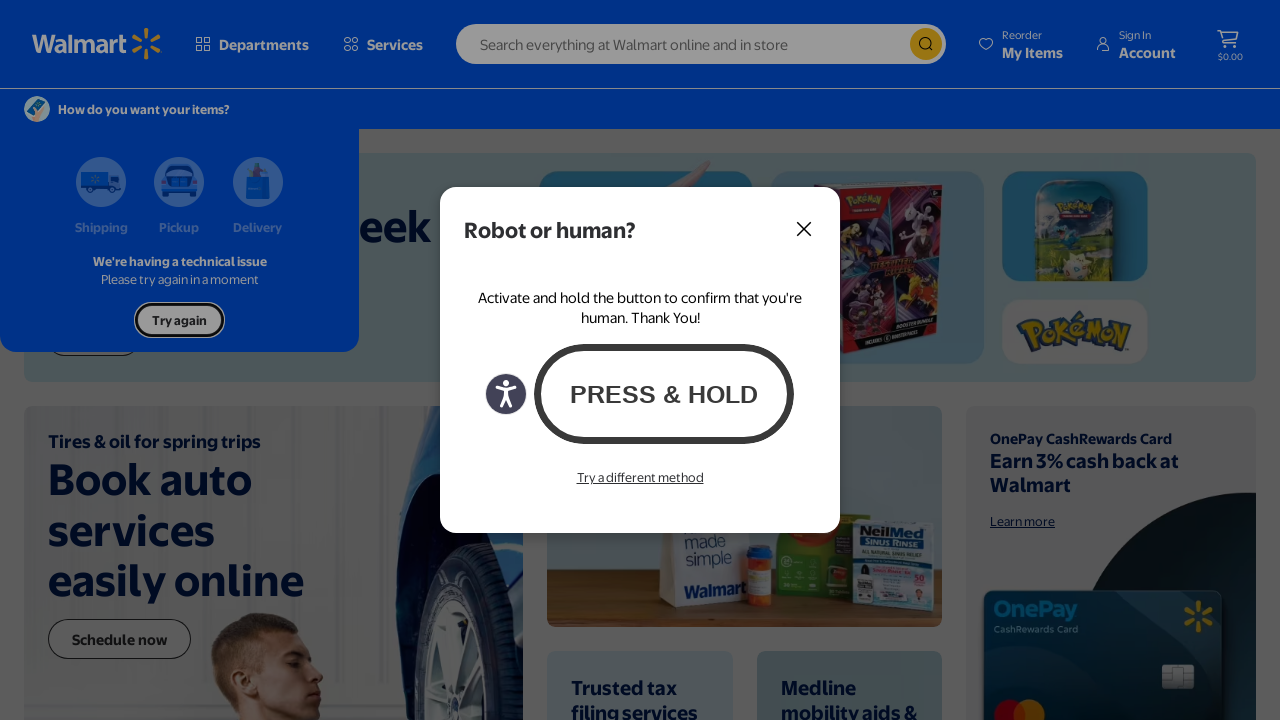

Retrieved page title: Walmart | Save Money. Live better.
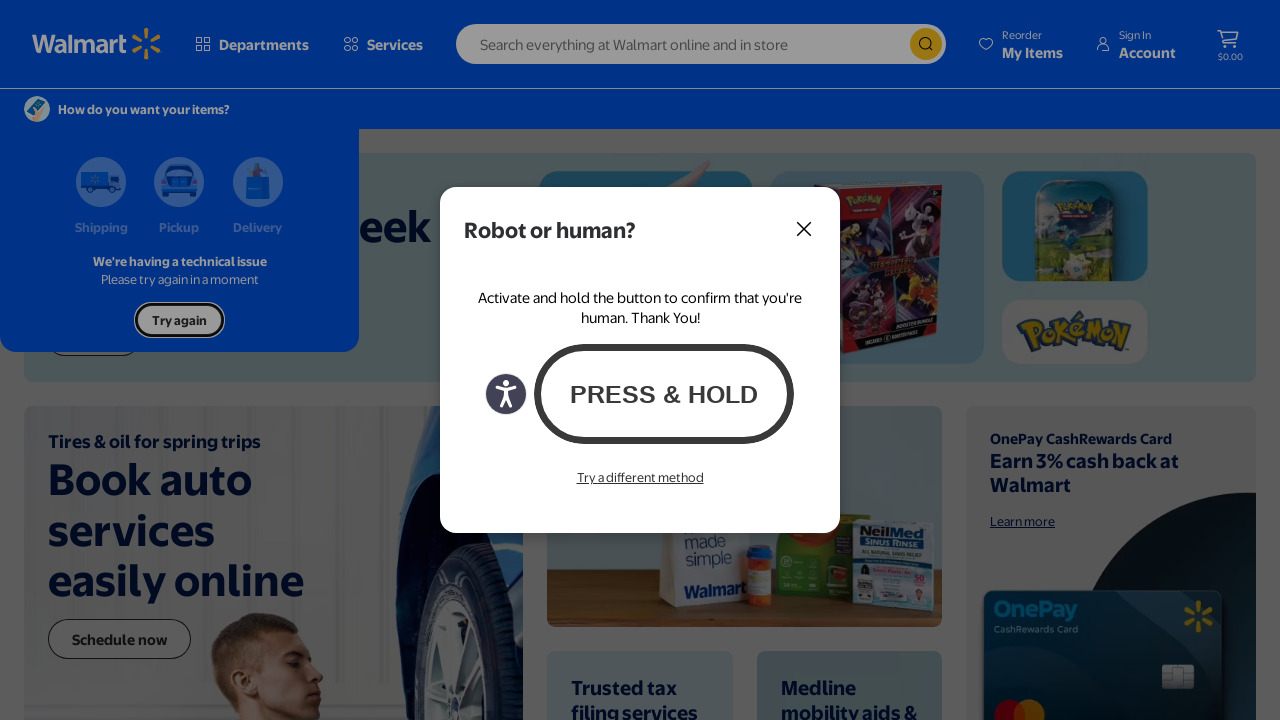

Verified page title contains 'walmart' - assertion passed
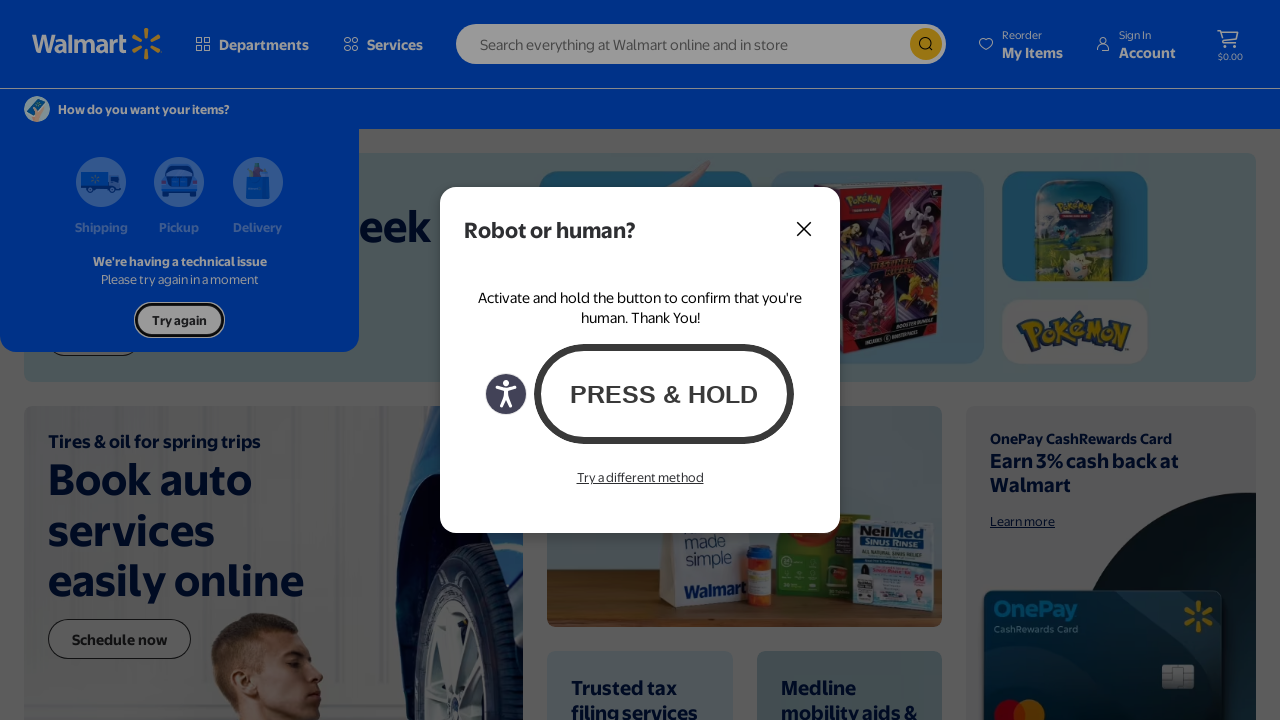

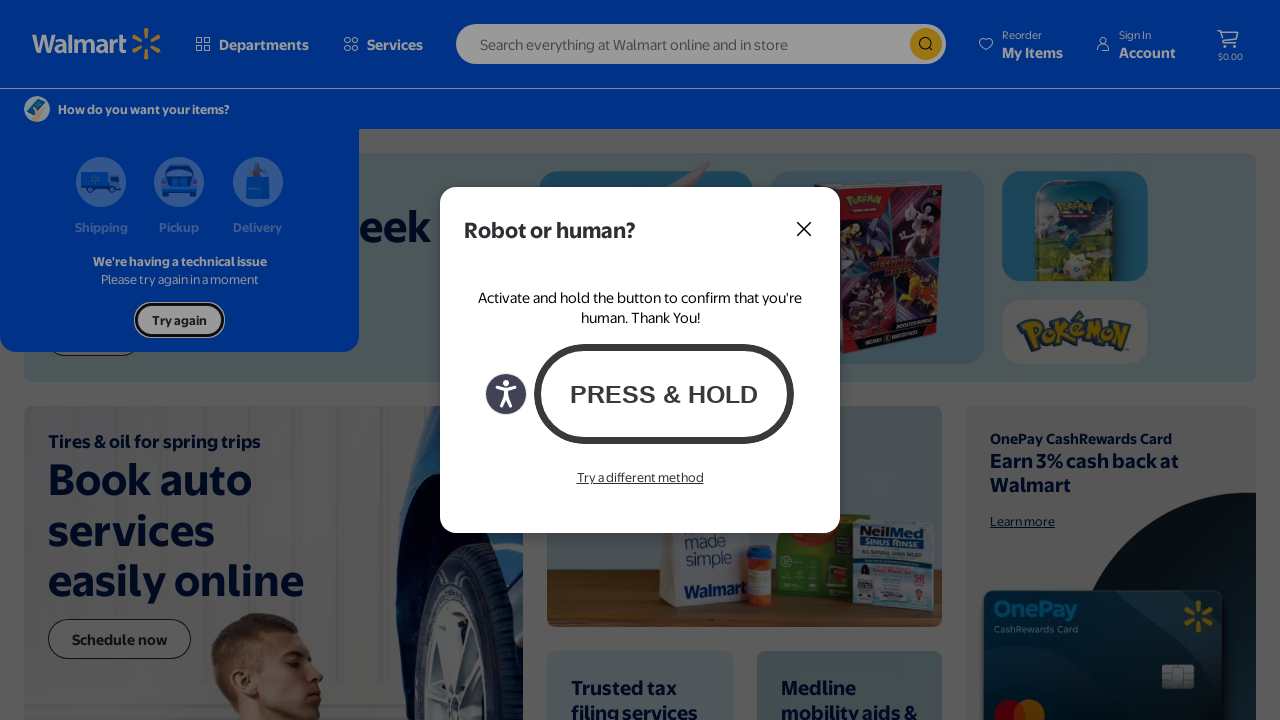